Tests un-marking todo items as complete by unchecking previously checked items.

Starting URL: https://demo.playwright.dev/todomvc

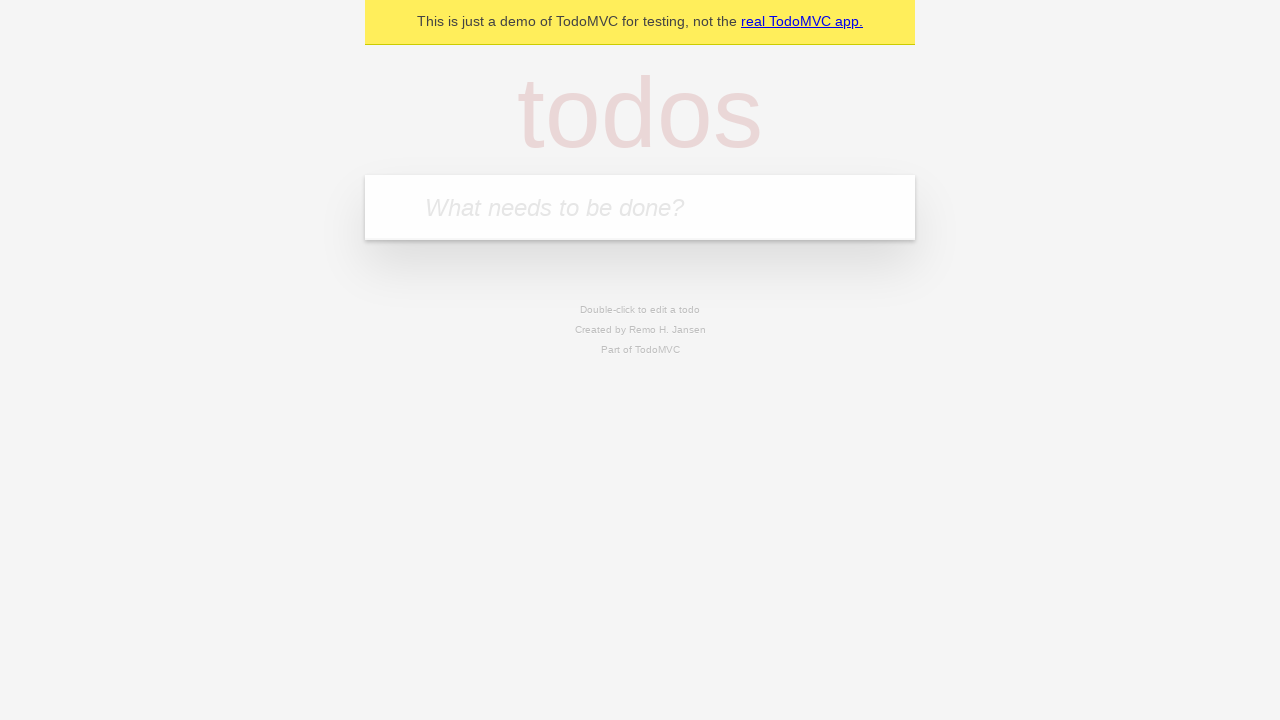

Filled input field with 'buy some cheese' on internal:attr=[placeholder="What needs to be done?"i]
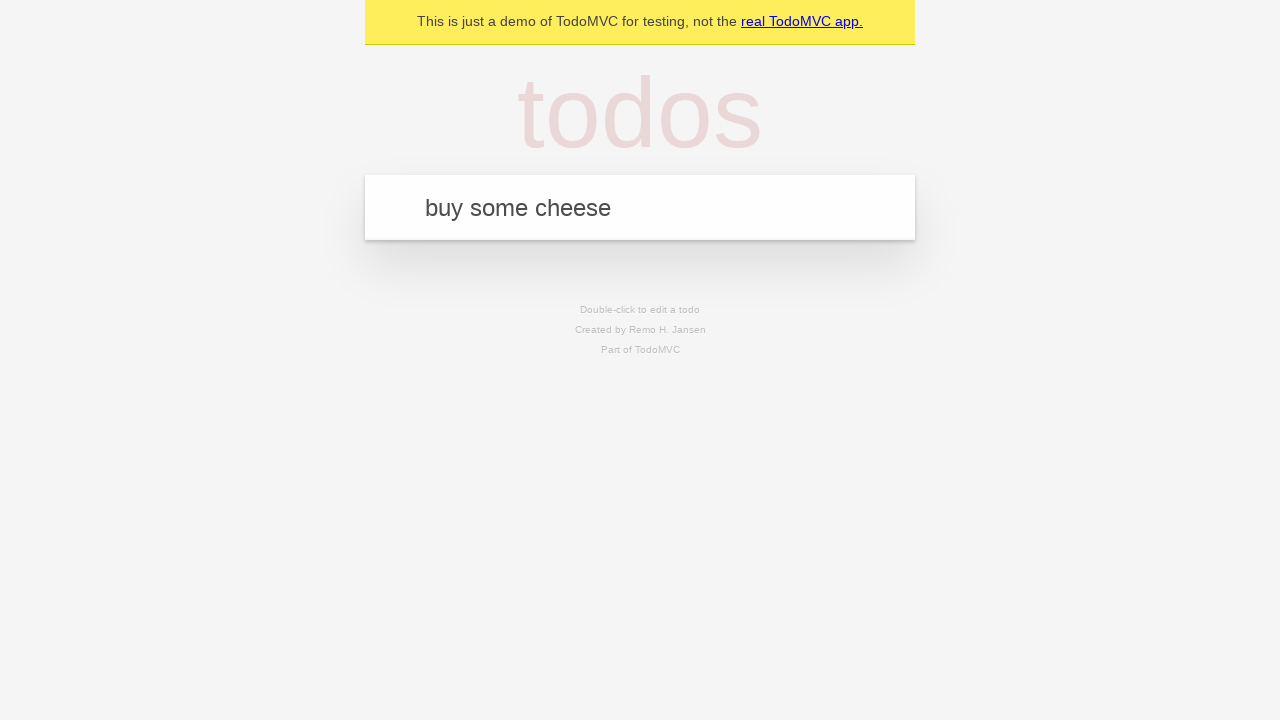

Pressed Enter to create first todo item on internal:attr=[placeholder="What needs to be done?"i]
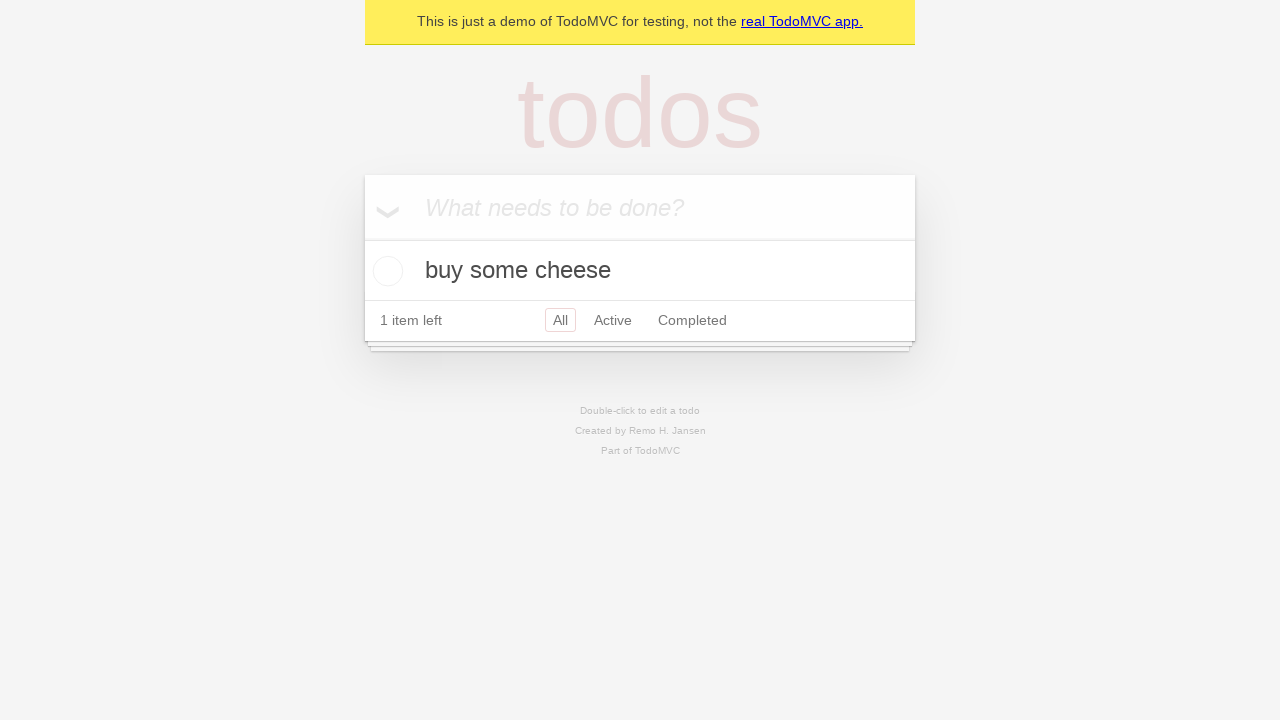

Filled input field with 'feed the cat' on internal:attr=[placeholder="What needs to be done?"i]
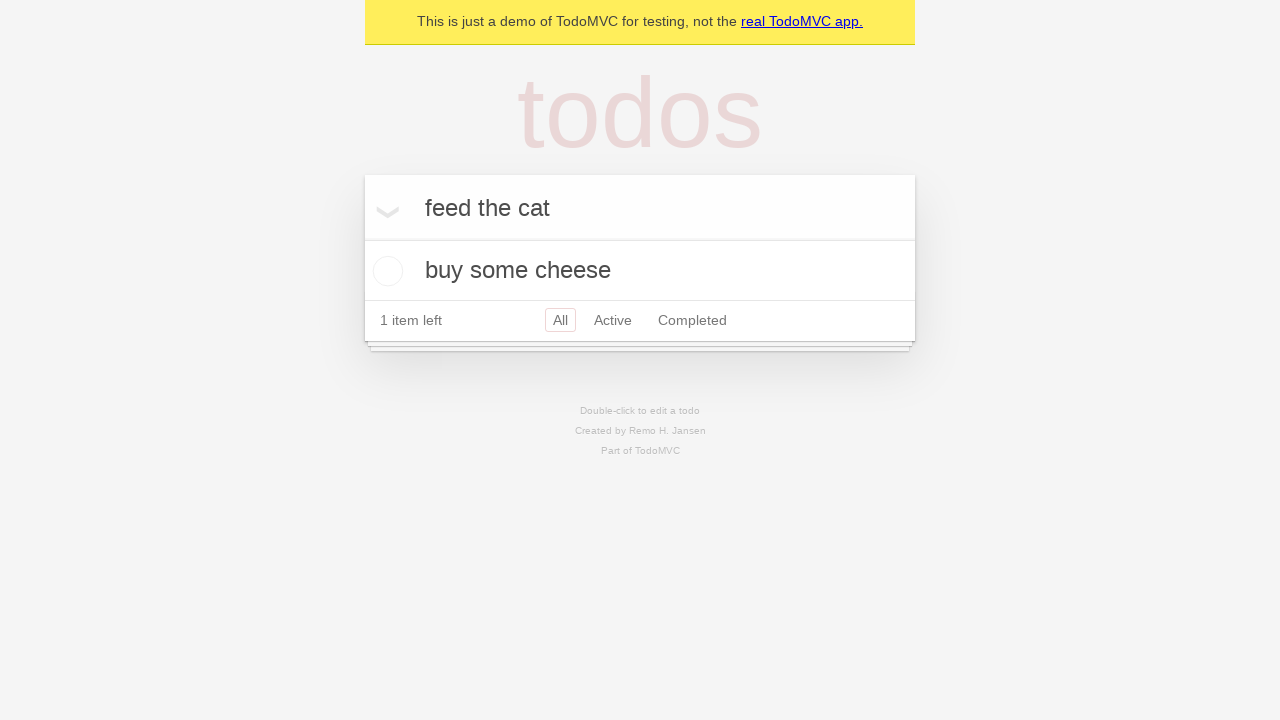

Pressed Enter to create second todo item on internal:attr=[placeholder="What needs to be done?"i]
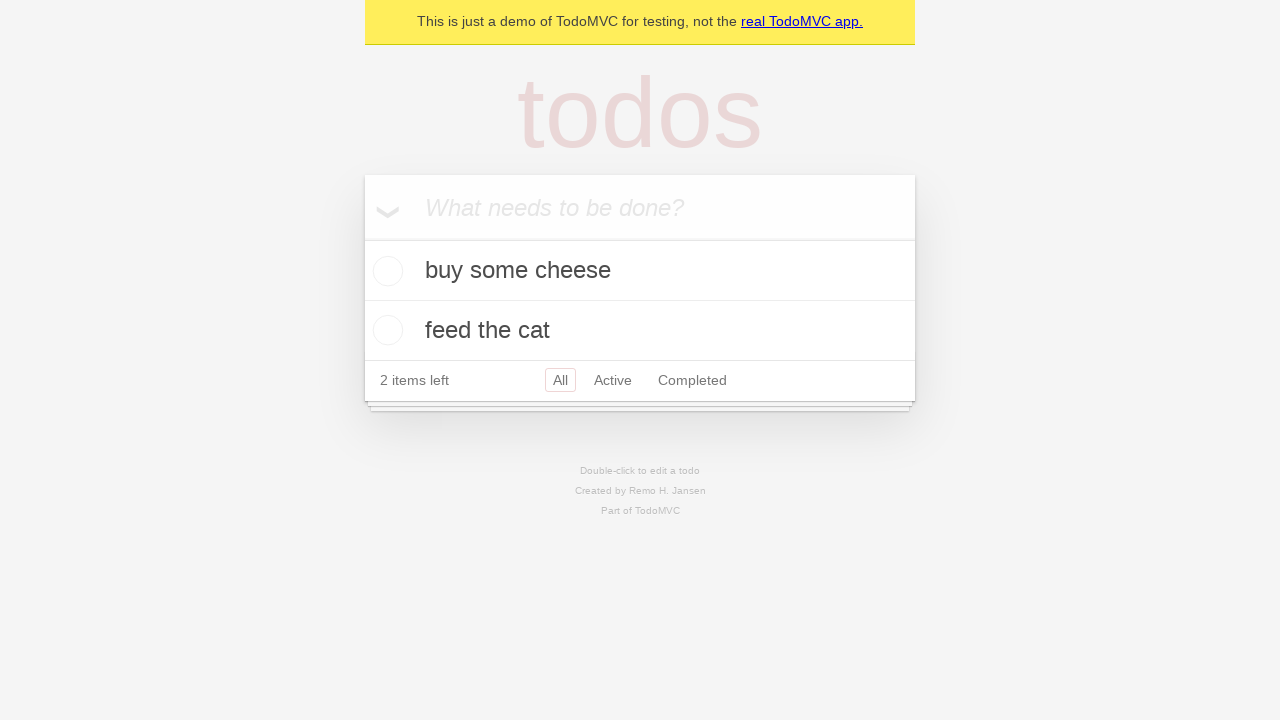

Checked the first todo item checkbox at (385, 271) on [data-testid='todo-item'] >> nth=0 >> internal:role=checkbox
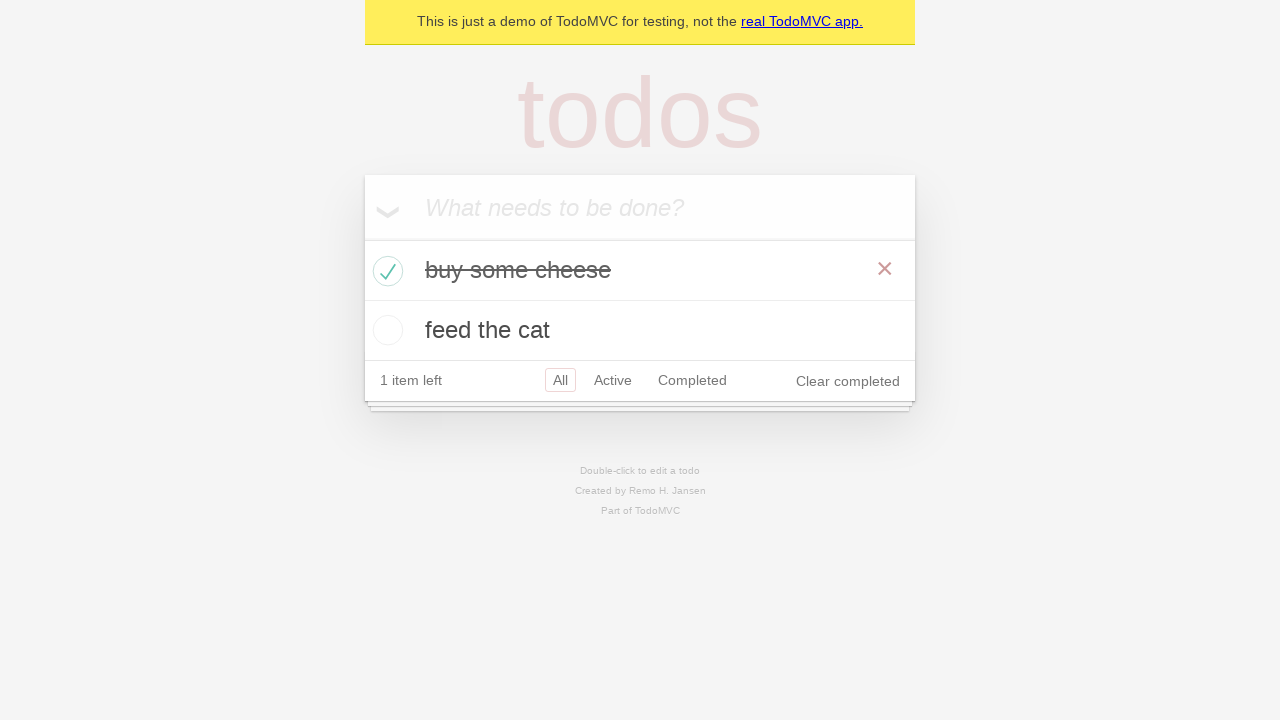

Unchecked the first todo item checkbox to mark it as incomplete at (385, 271) on [data-testid='todo-item'] >> nth=0 >> internal:role=checkbox
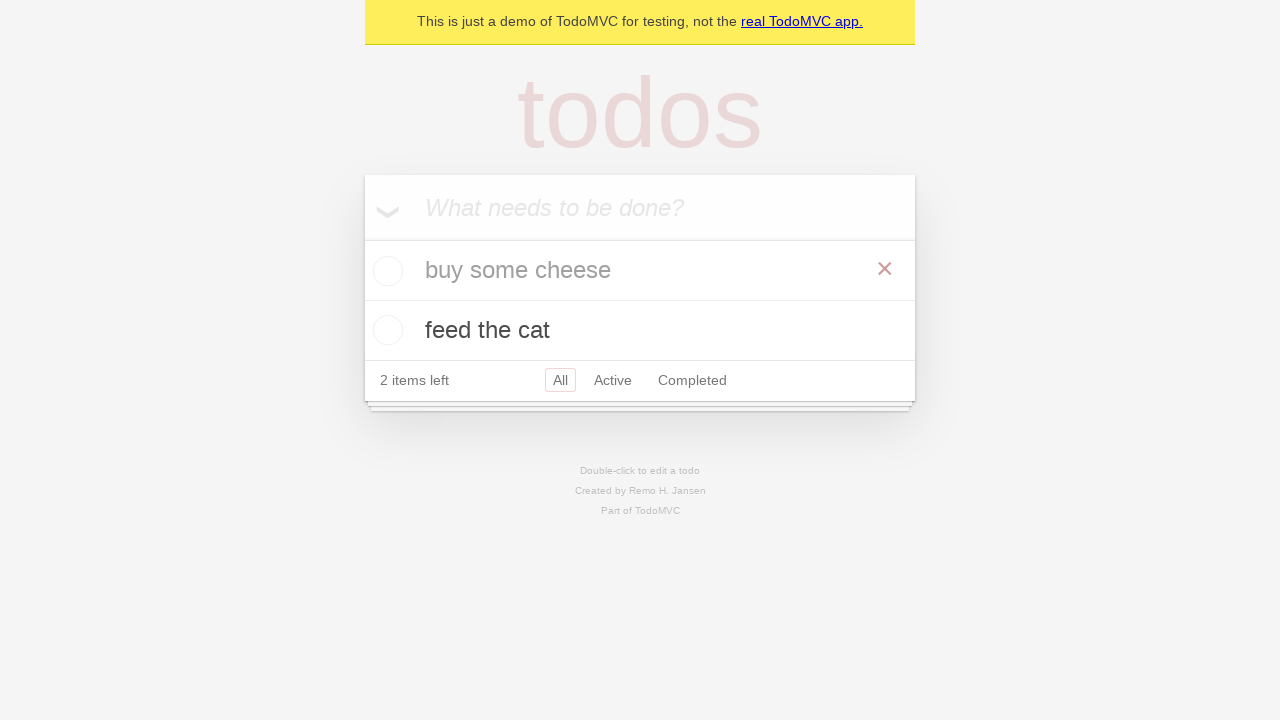

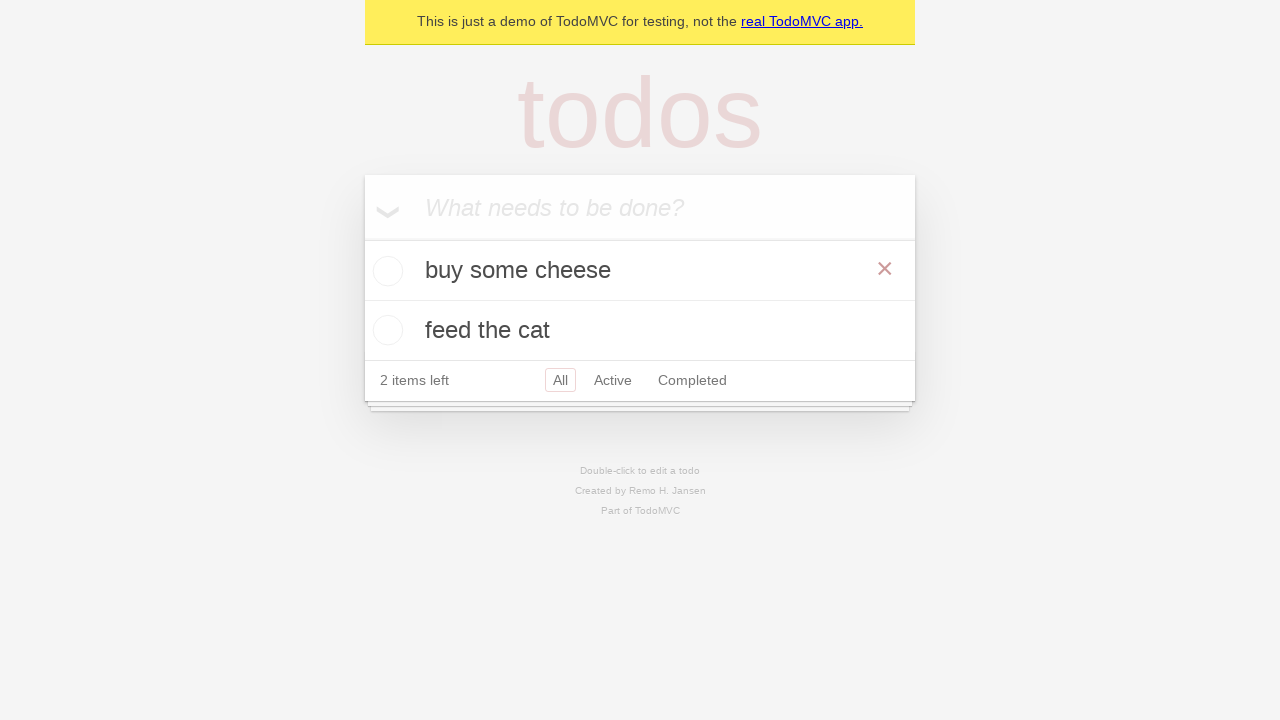